Navigates to the Rahul Shetty Academy homepage

Starting URL: https://rahulshettyacademy.com

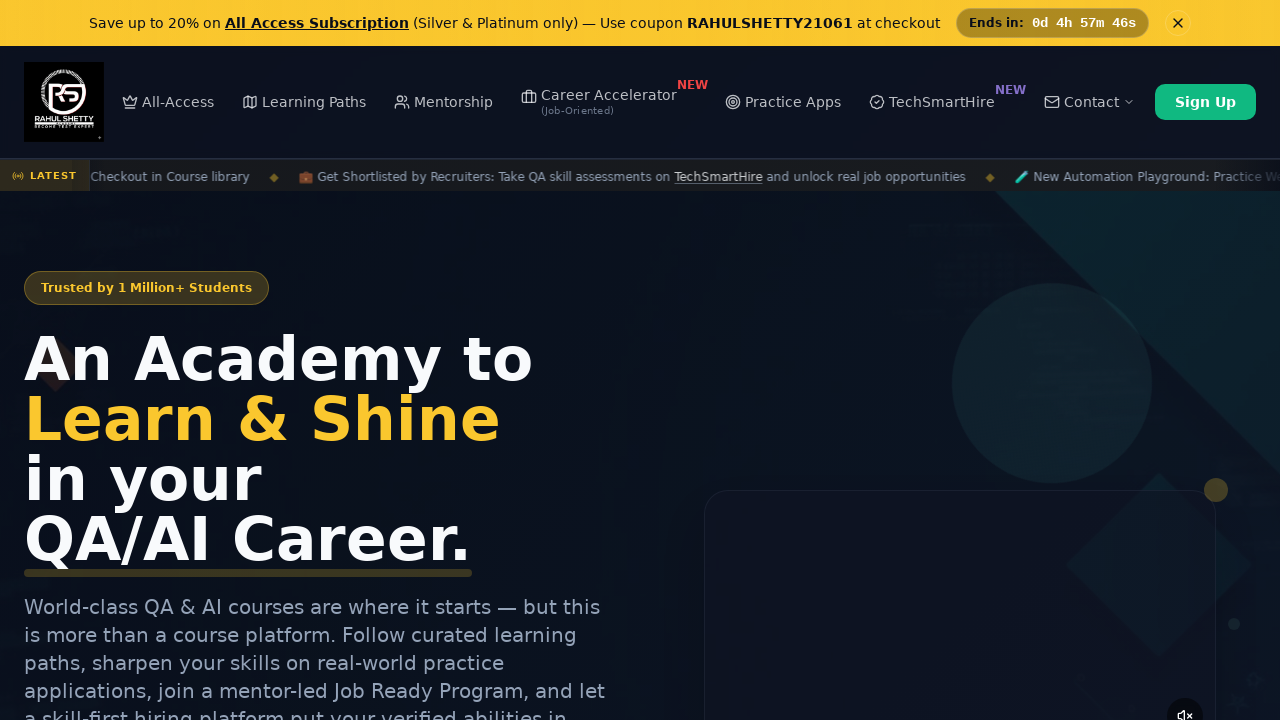

Waited for Rahul Shetty Academy homepage to load (domcontentloaded)
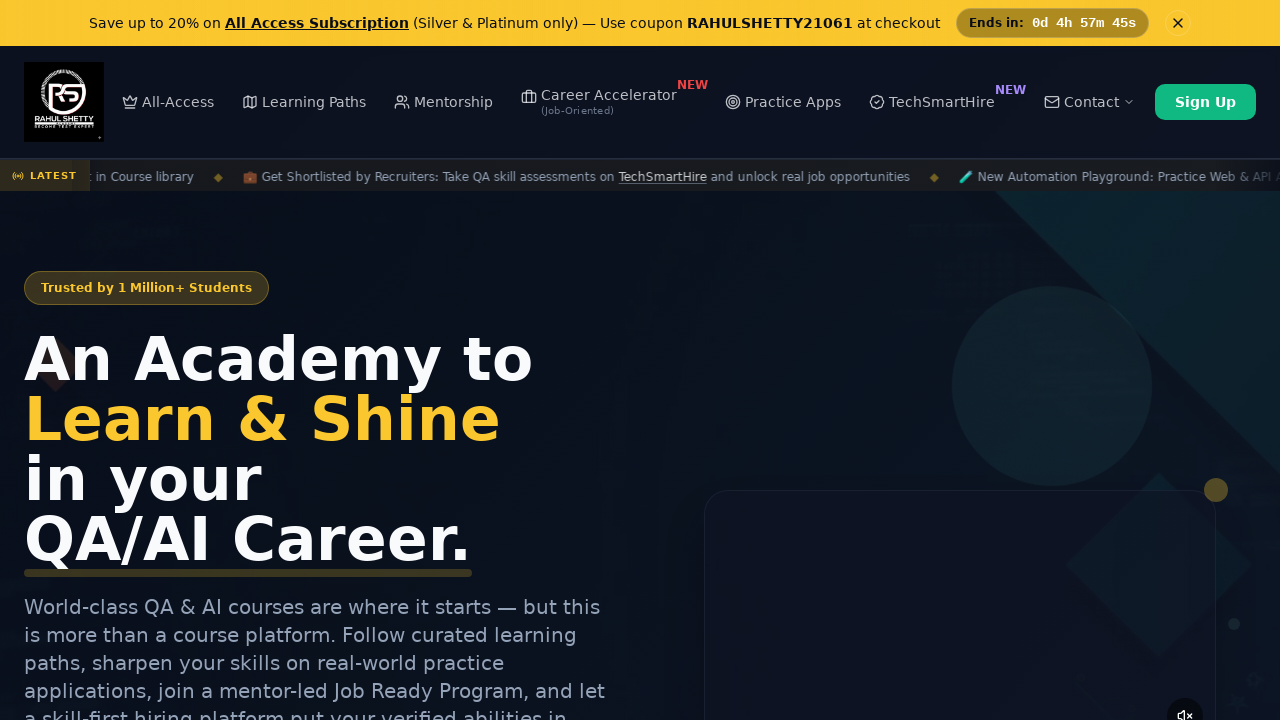

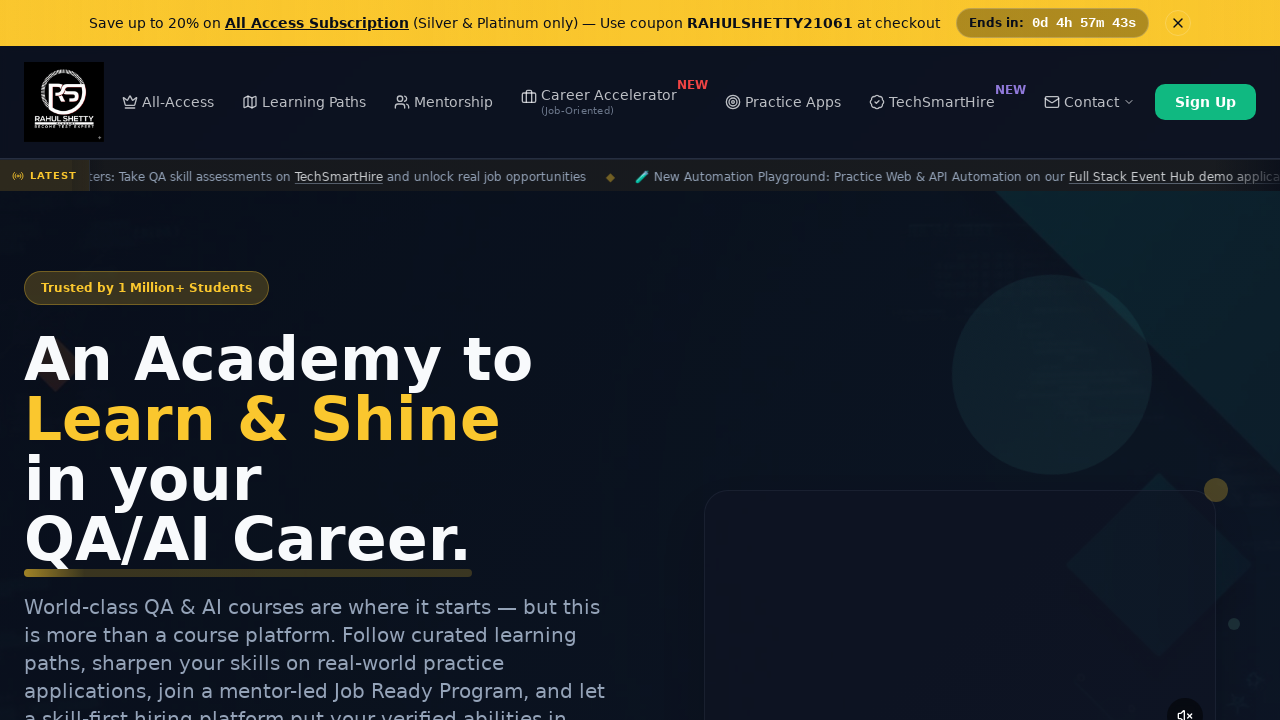